Navigates to LambdaTest website, then to DuckDuckGo, performs a search for "LambdaTest", and verifies the page title contains the expected search result.

Starting URL: https://www.lambdatest.com

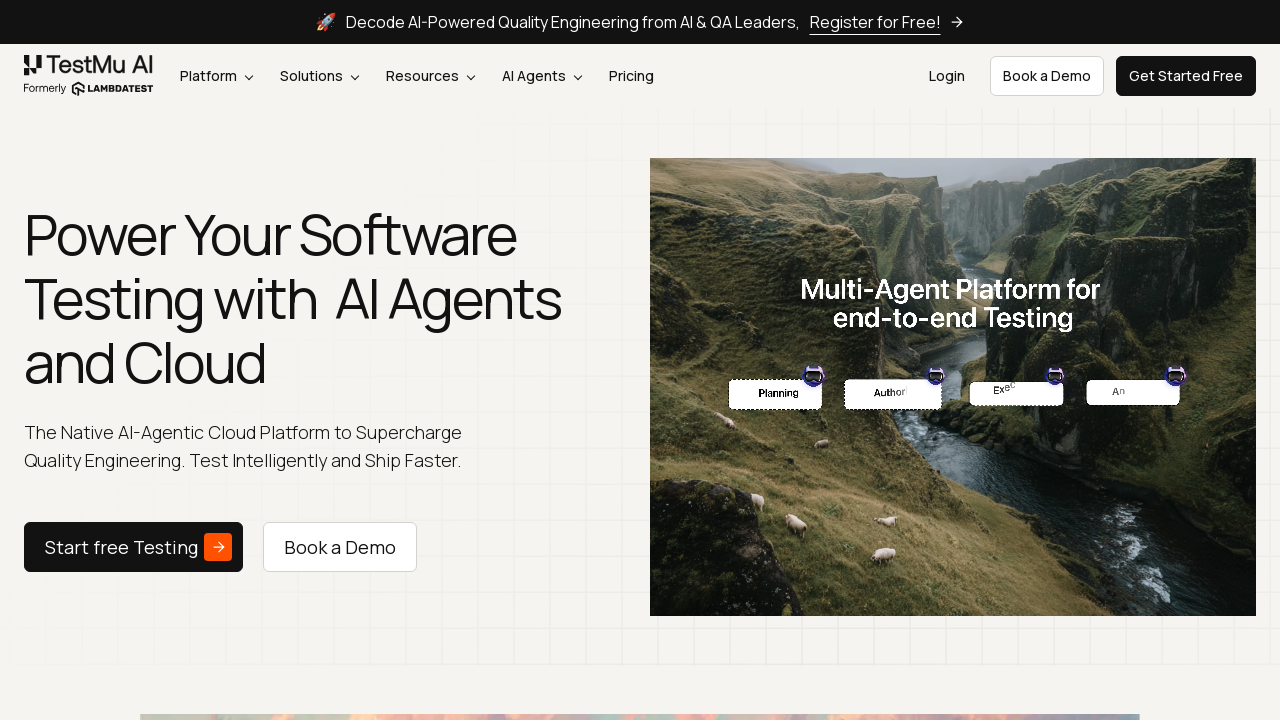

LambdaTest homepage loaded (DOM content ready)
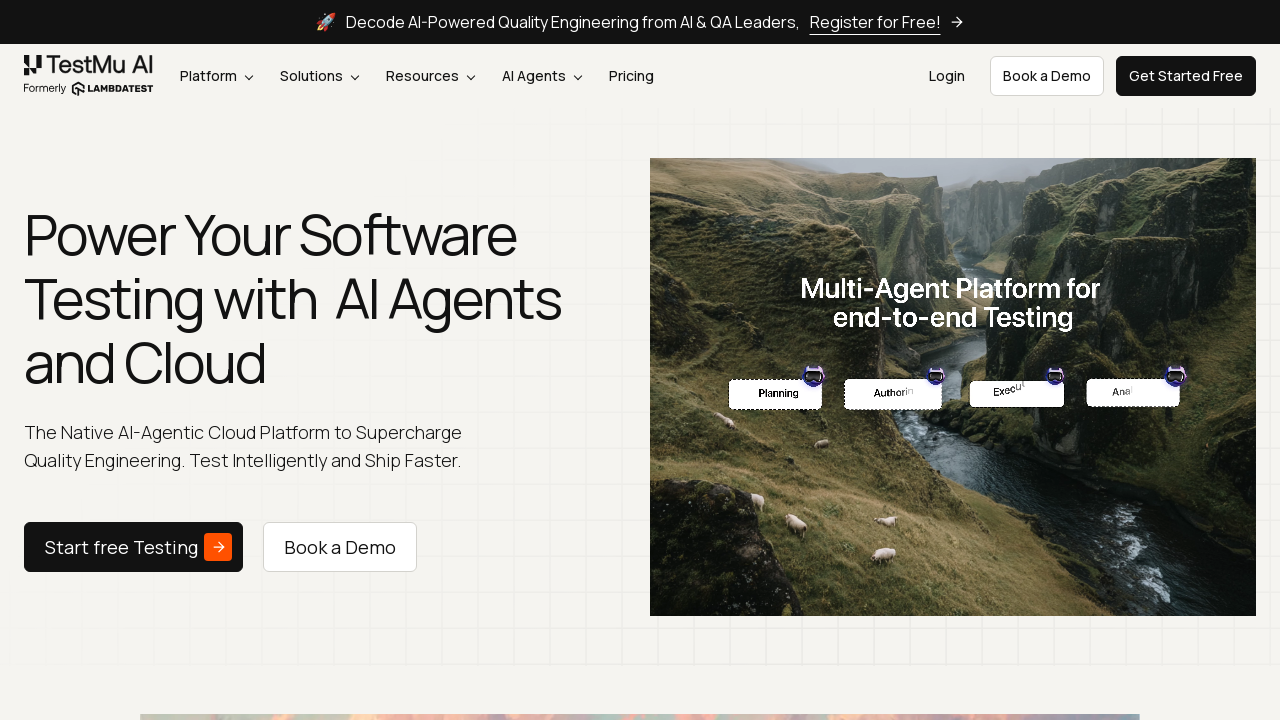

Navigated to DuckDuckGo
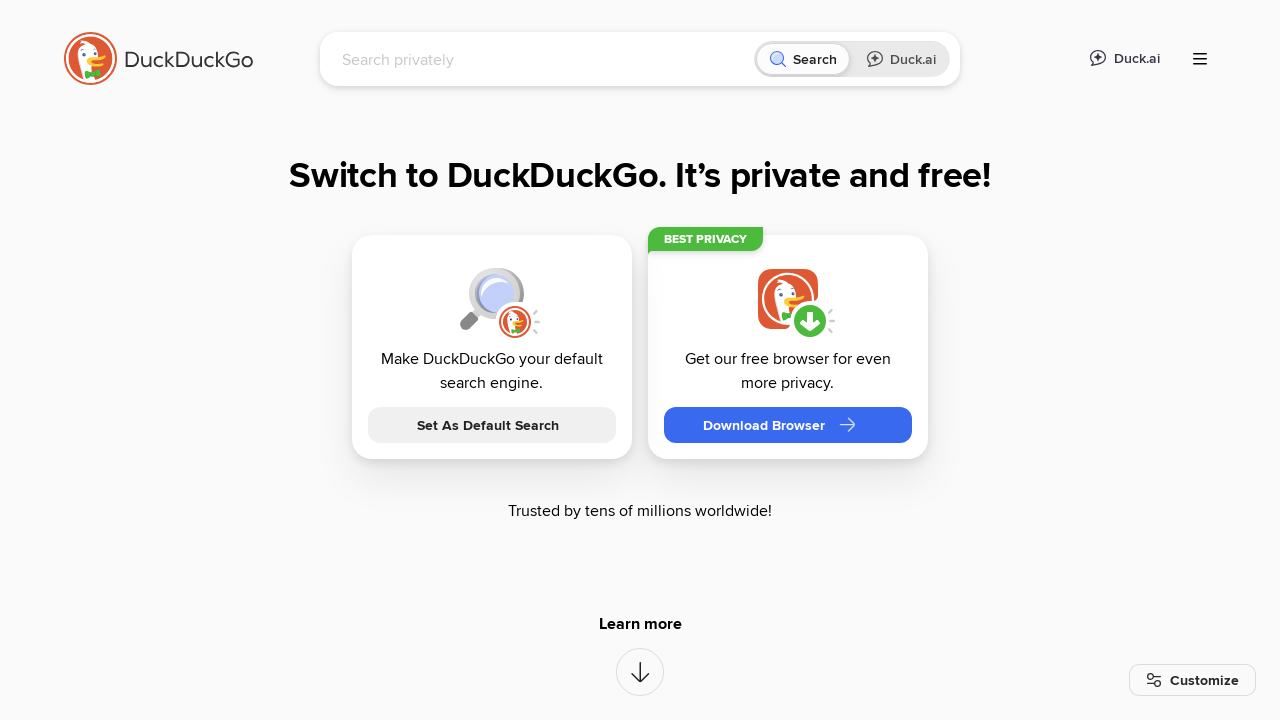

Clicked on DuckDuckGo search input field at (544, 59) on [name='q']
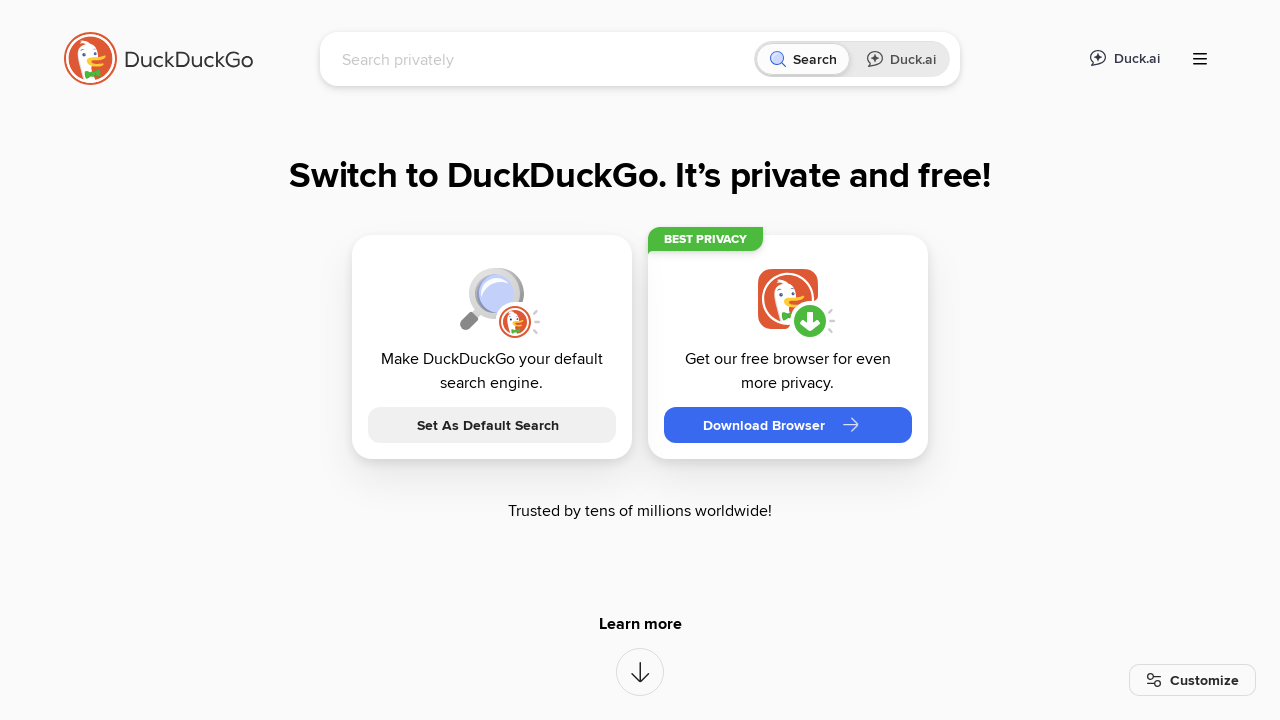

Filled search field with 'LambdaTest' on [name='q']
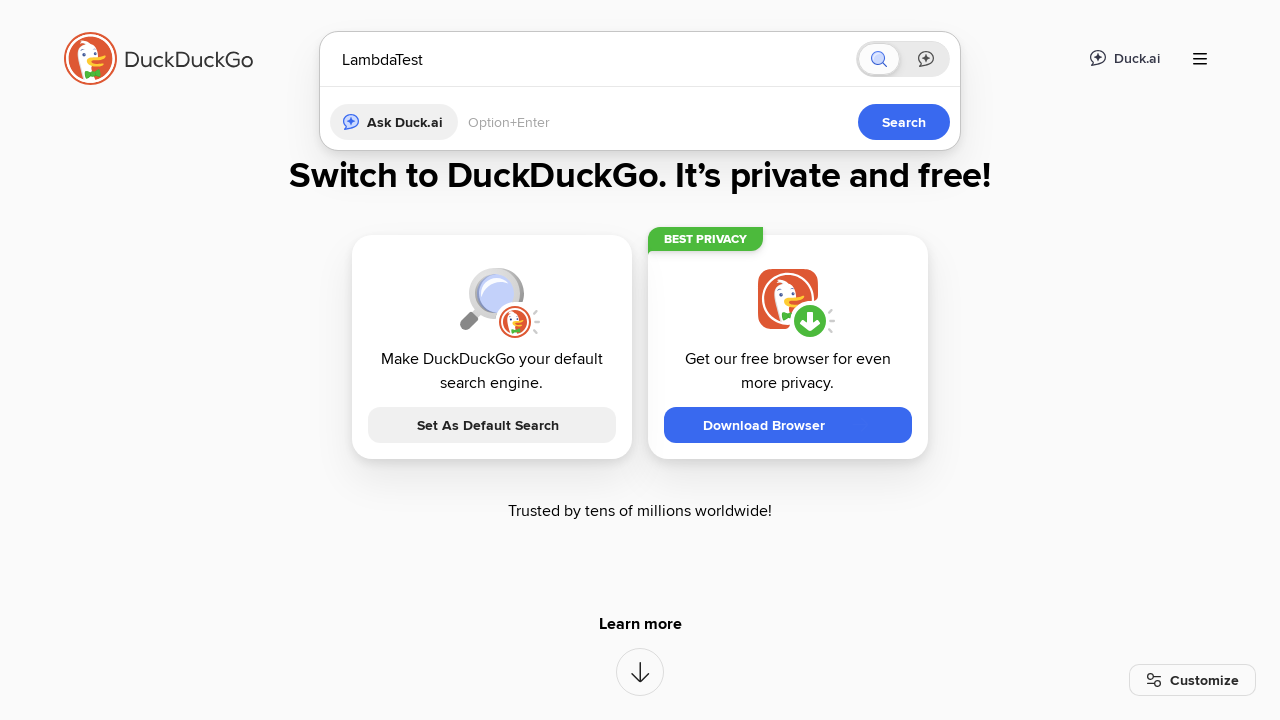

Pressed Enter to submit search query on [name='q']
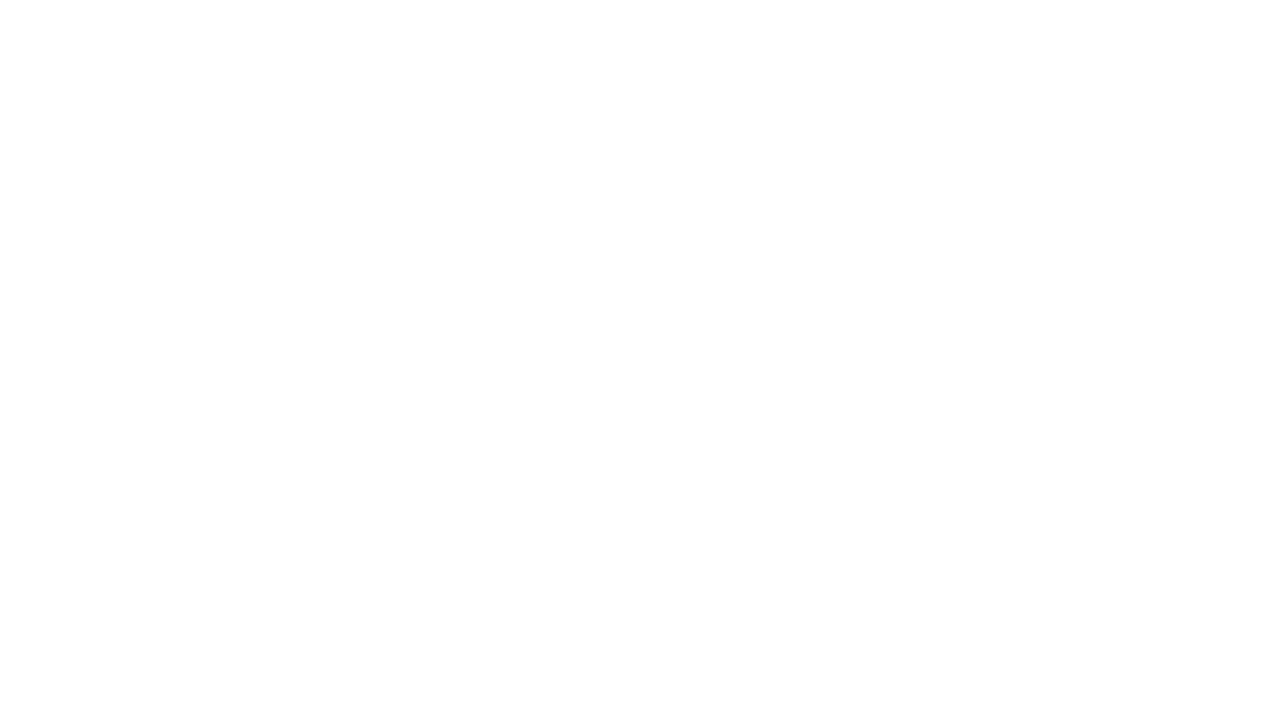

Search results page loaded (DOM content ready)
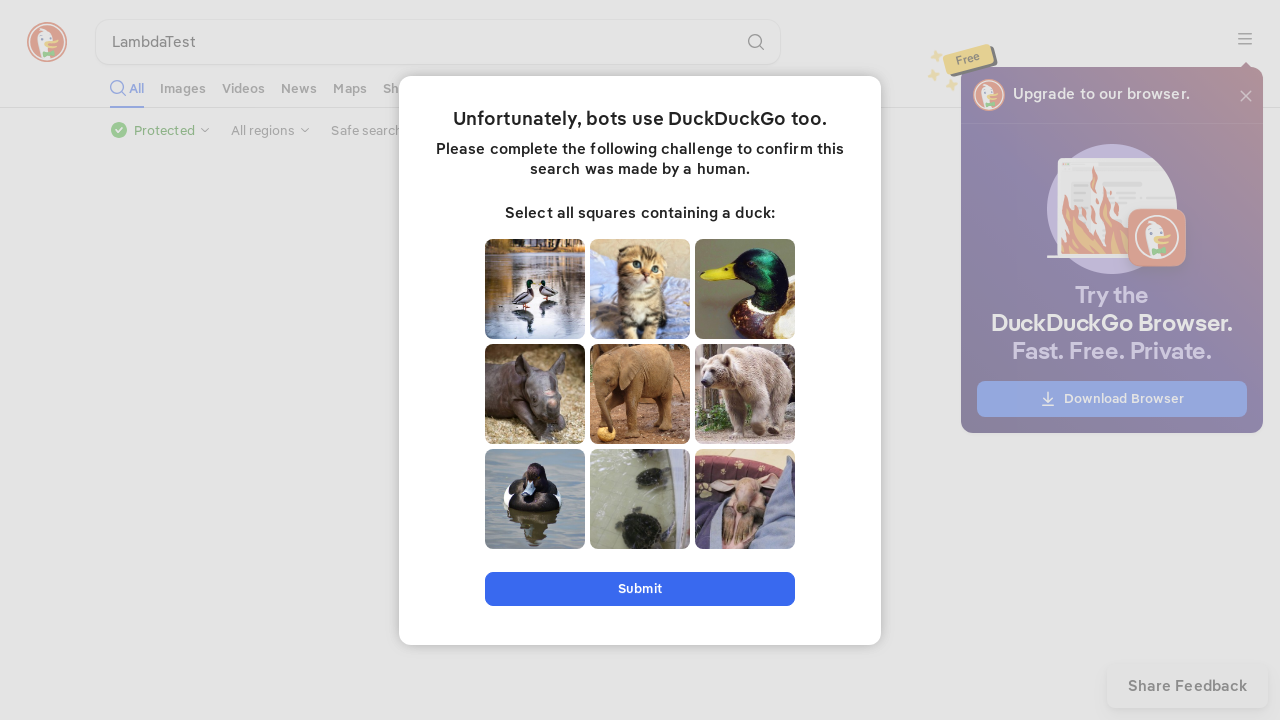

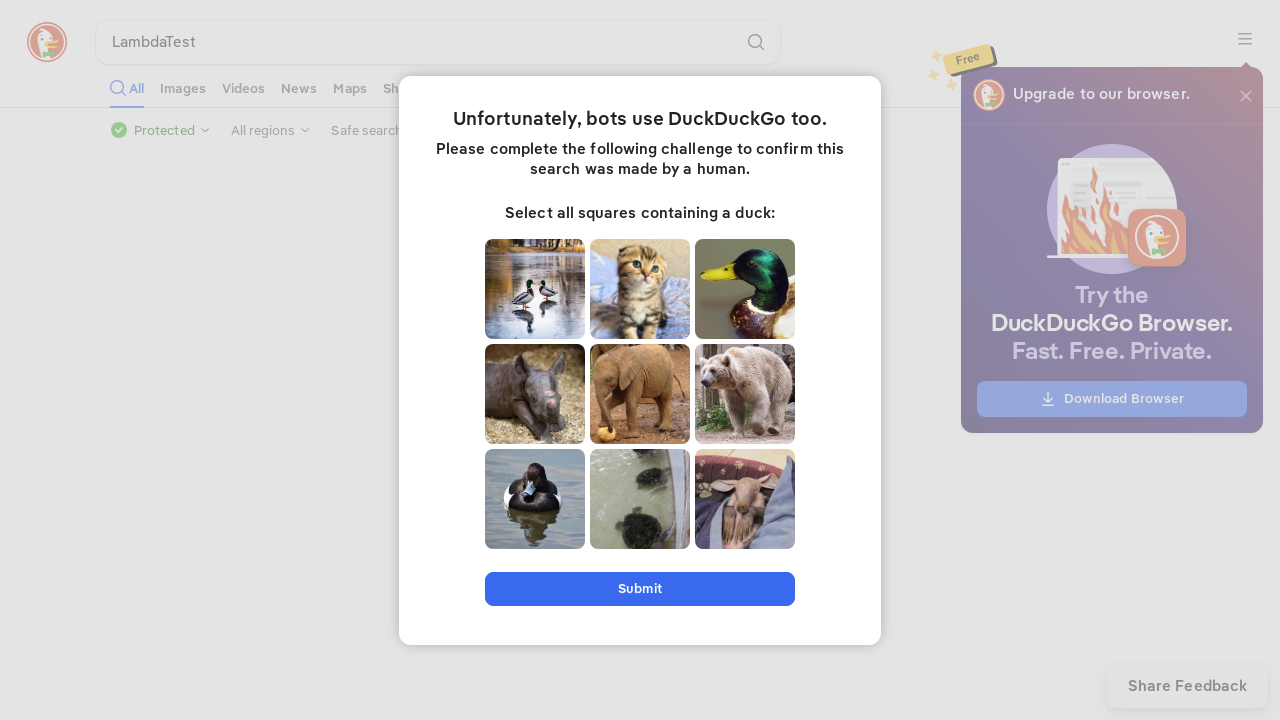